Adds specific items (Cucumber, Tomato, Carrot) to cart by finding them in the product list and clicking their add buttons

Starting URL: https://rahulshettyacademy.com/seleniumPractise/#/

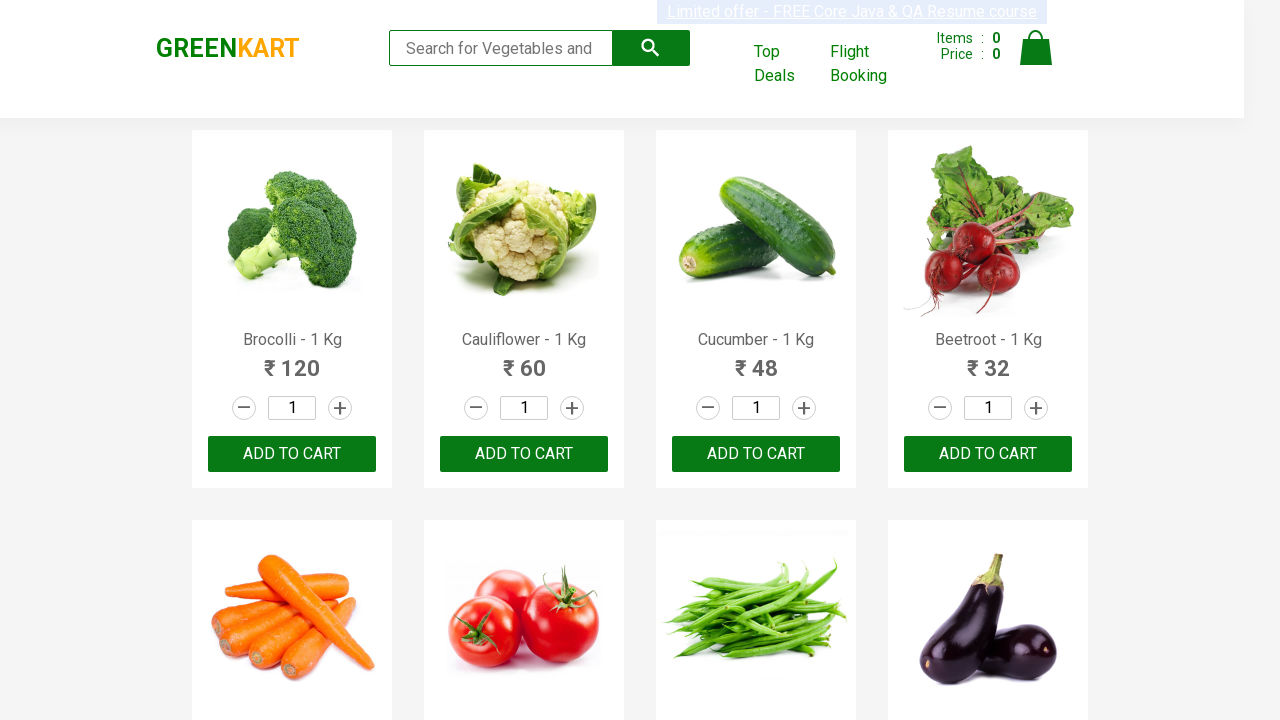

Retrieved all product name elements from the page
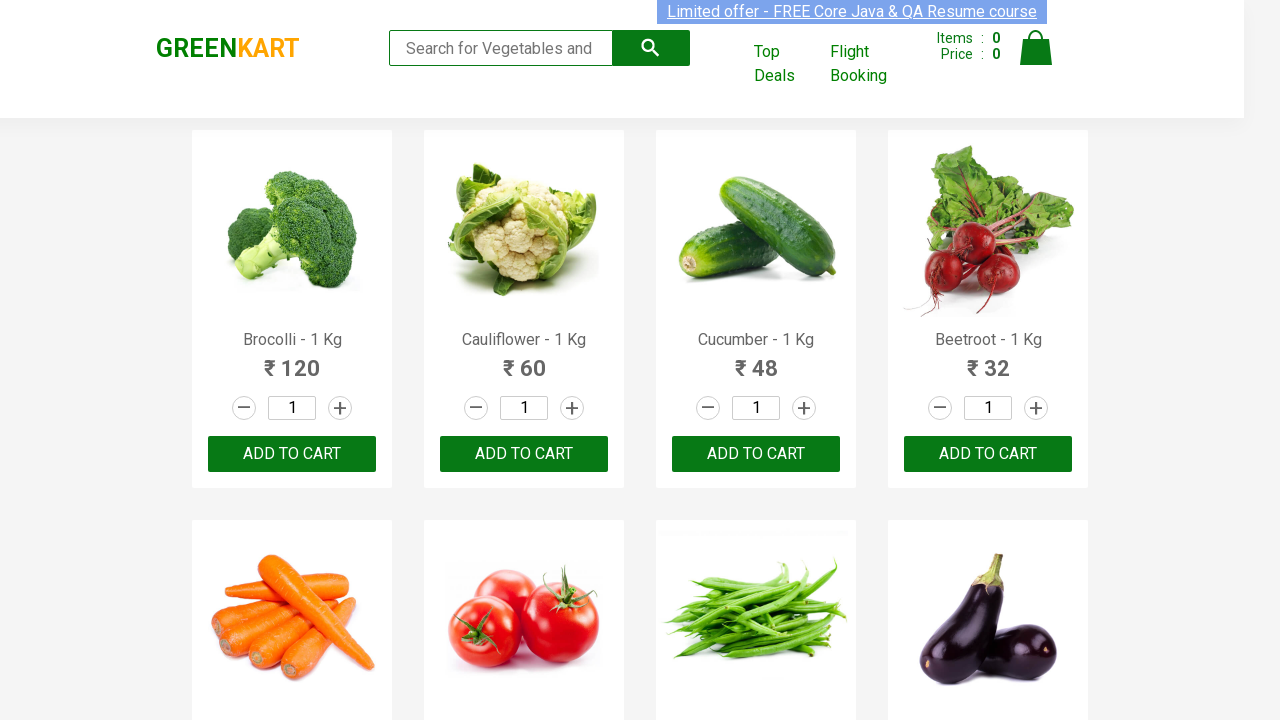

Retrieved all add to cart buttons from the page
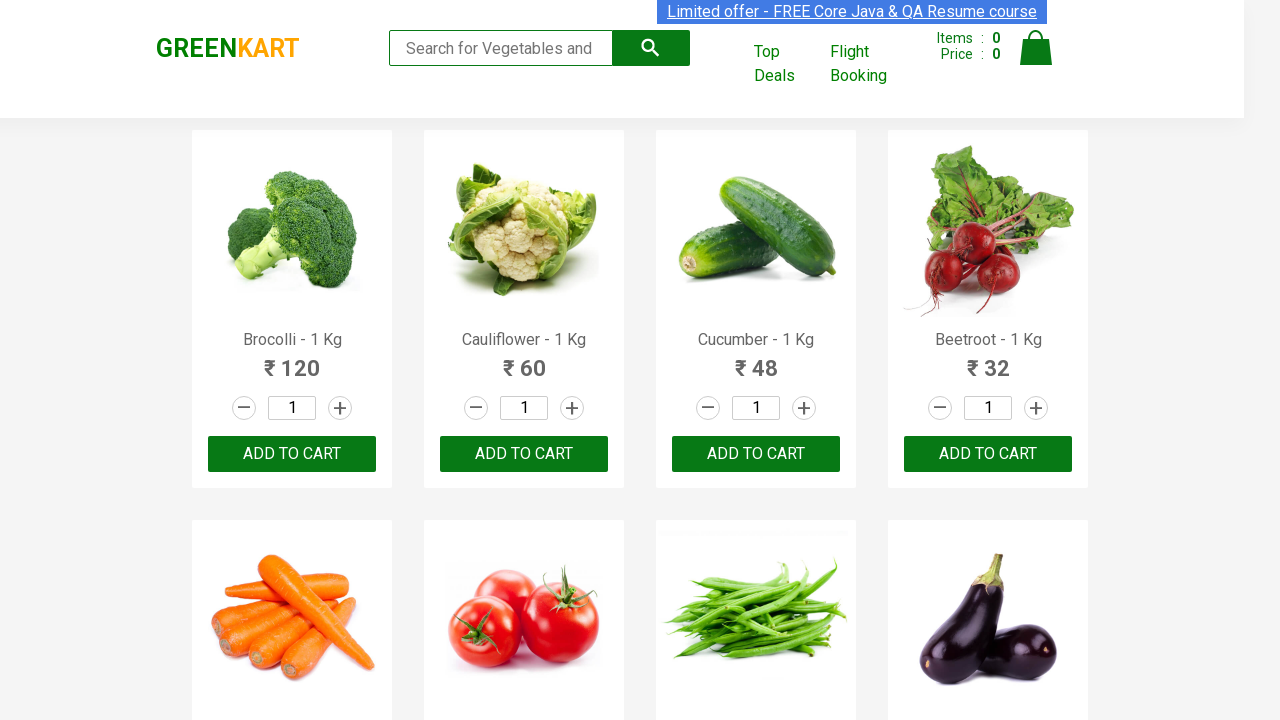

Clicked add button for Cucumber
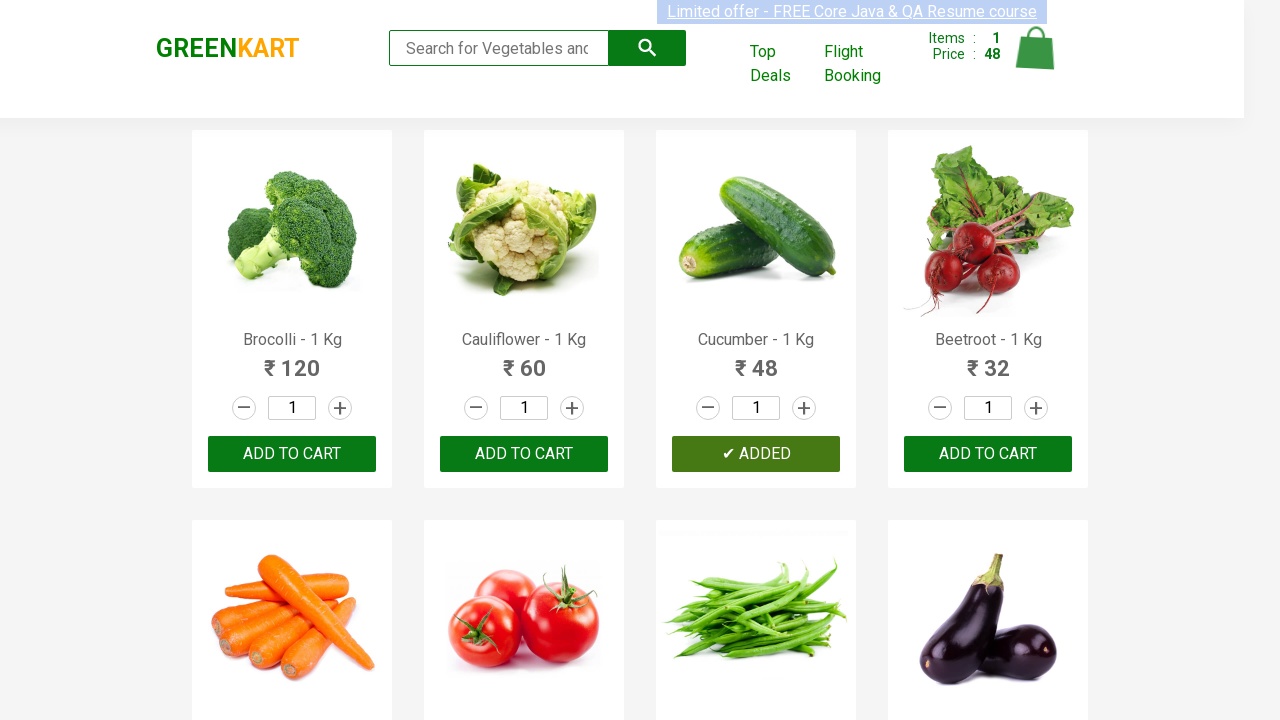

Clicked add button for Carrot
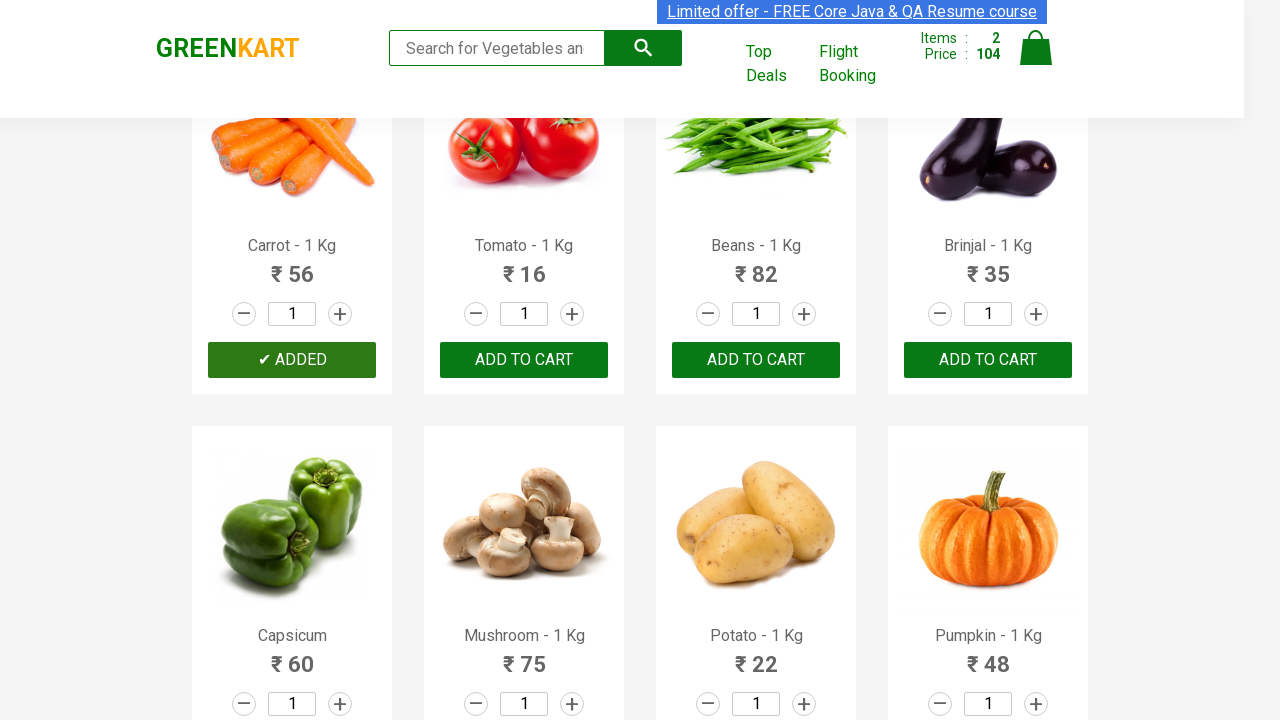

Clicked add button for Tomato
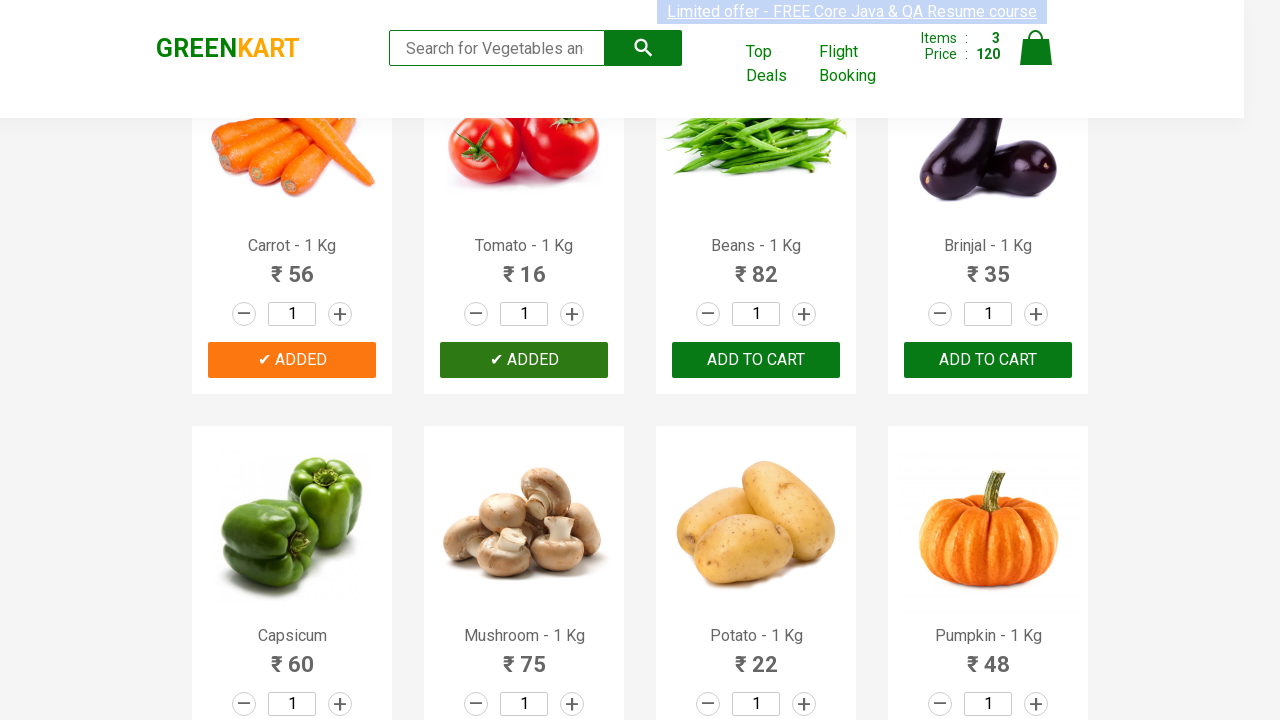

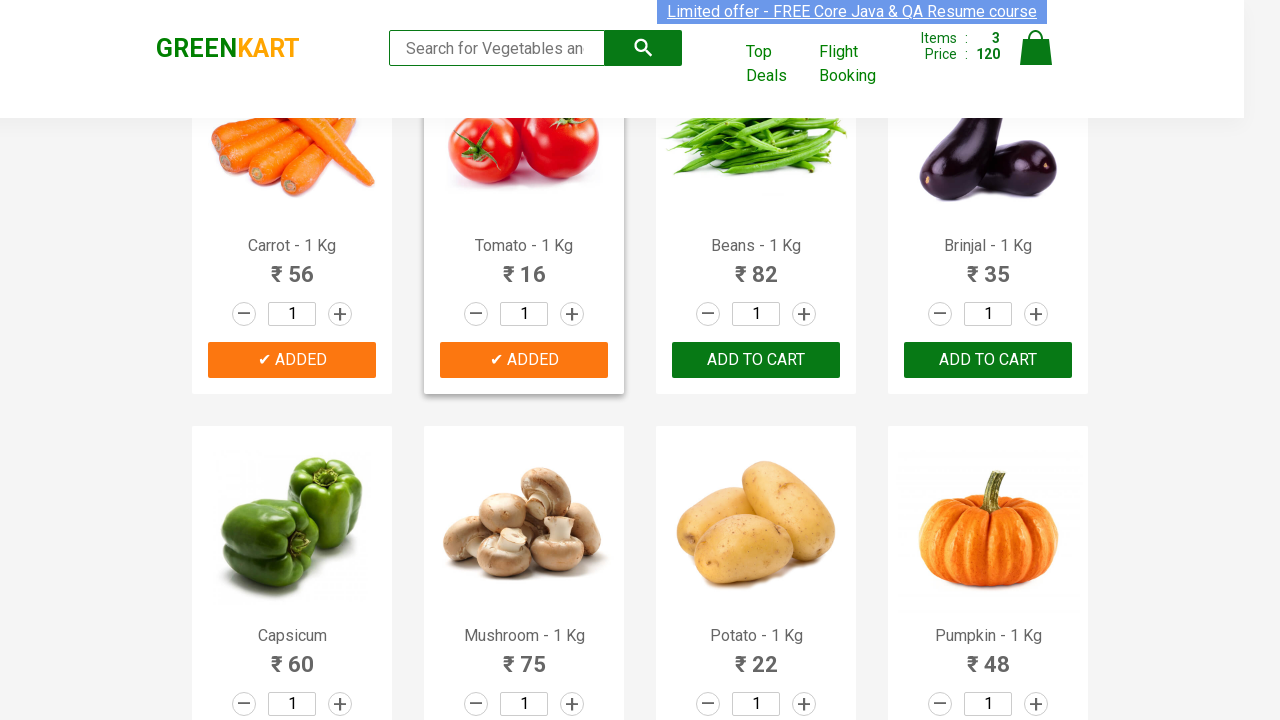